Tests file upload functionality on a demo QA site by uploading an image file to a file input element

Starting URL: https://demoqa.com/upload-download

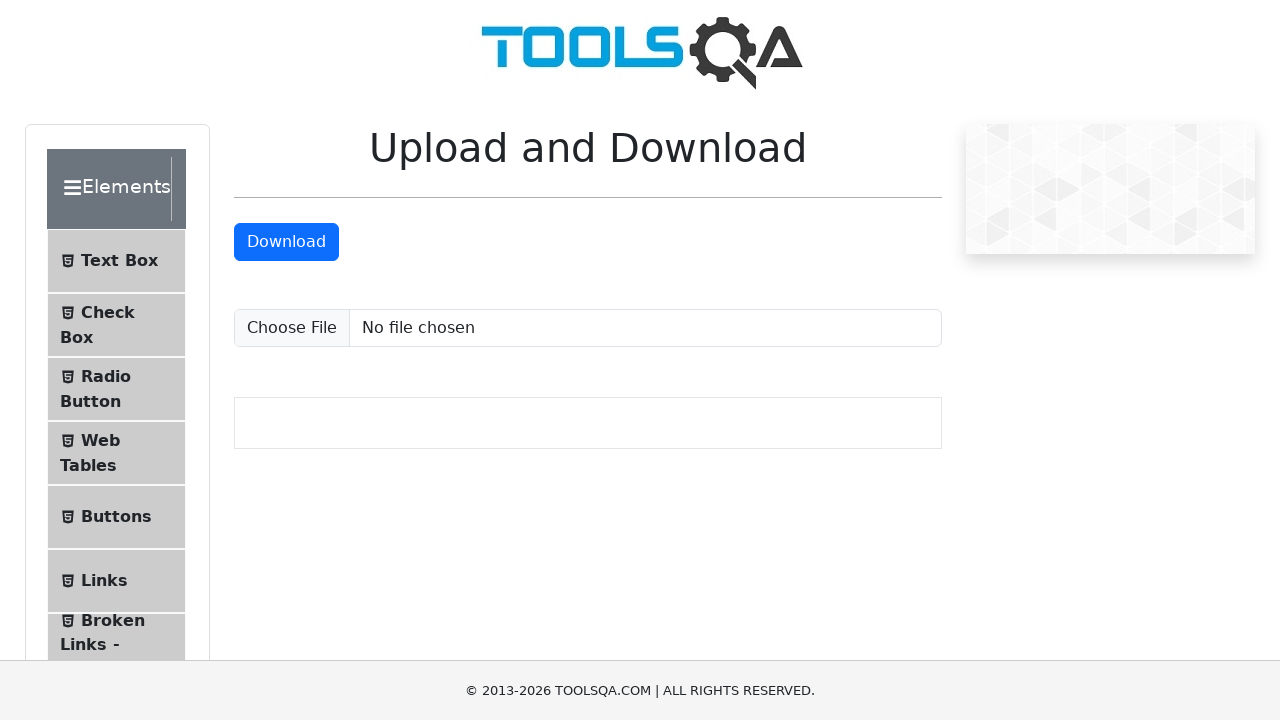

File input element loaded on upload-download page
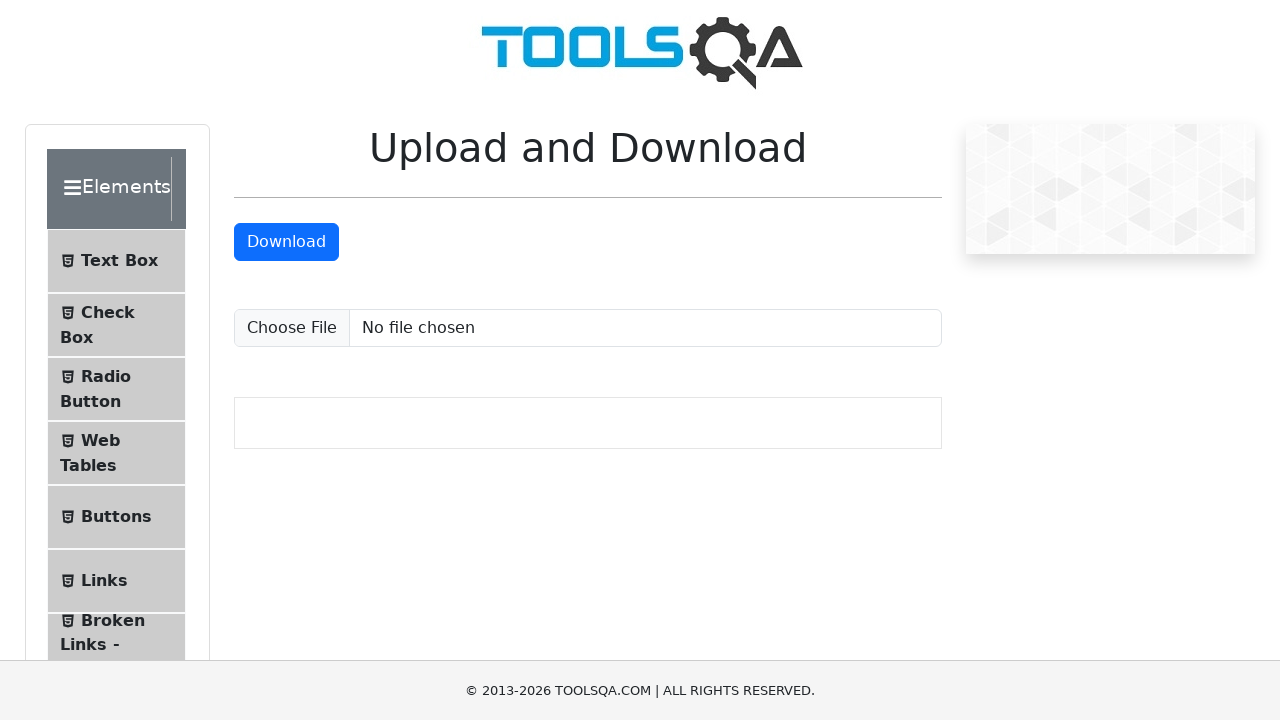

Selected test_image.jpg file and uploaded it
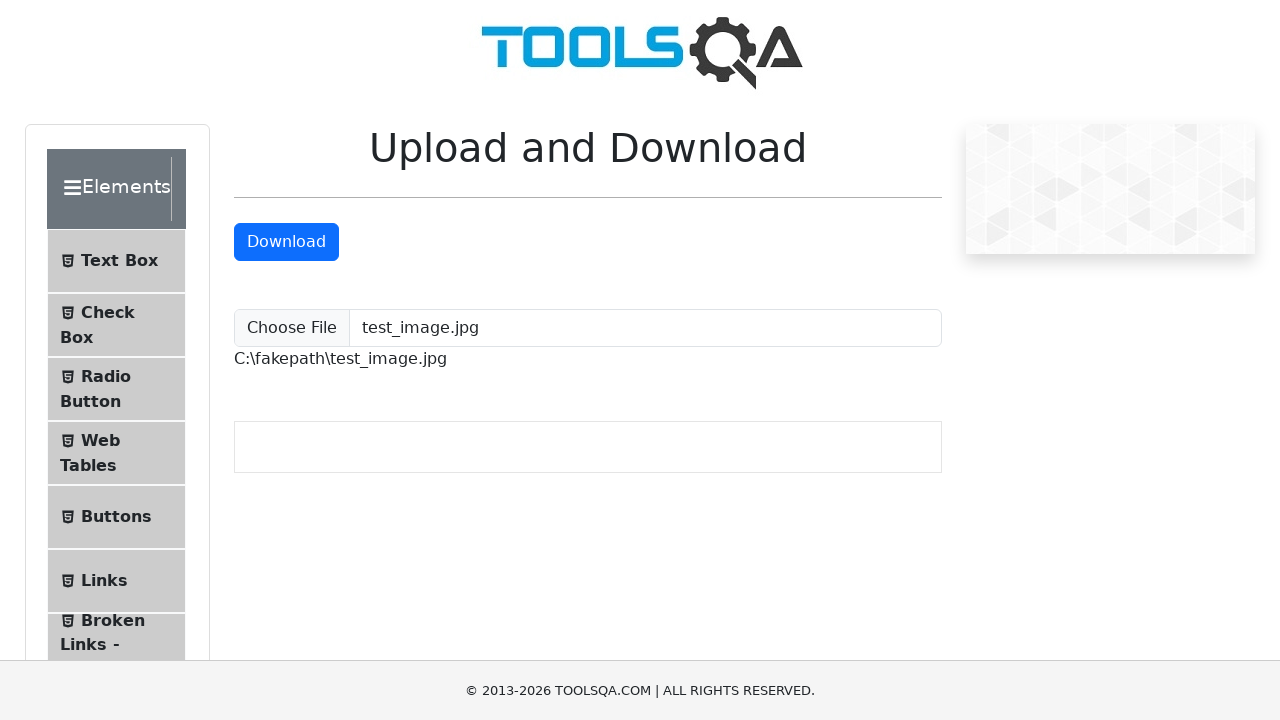

File upload completed and upload path displayed
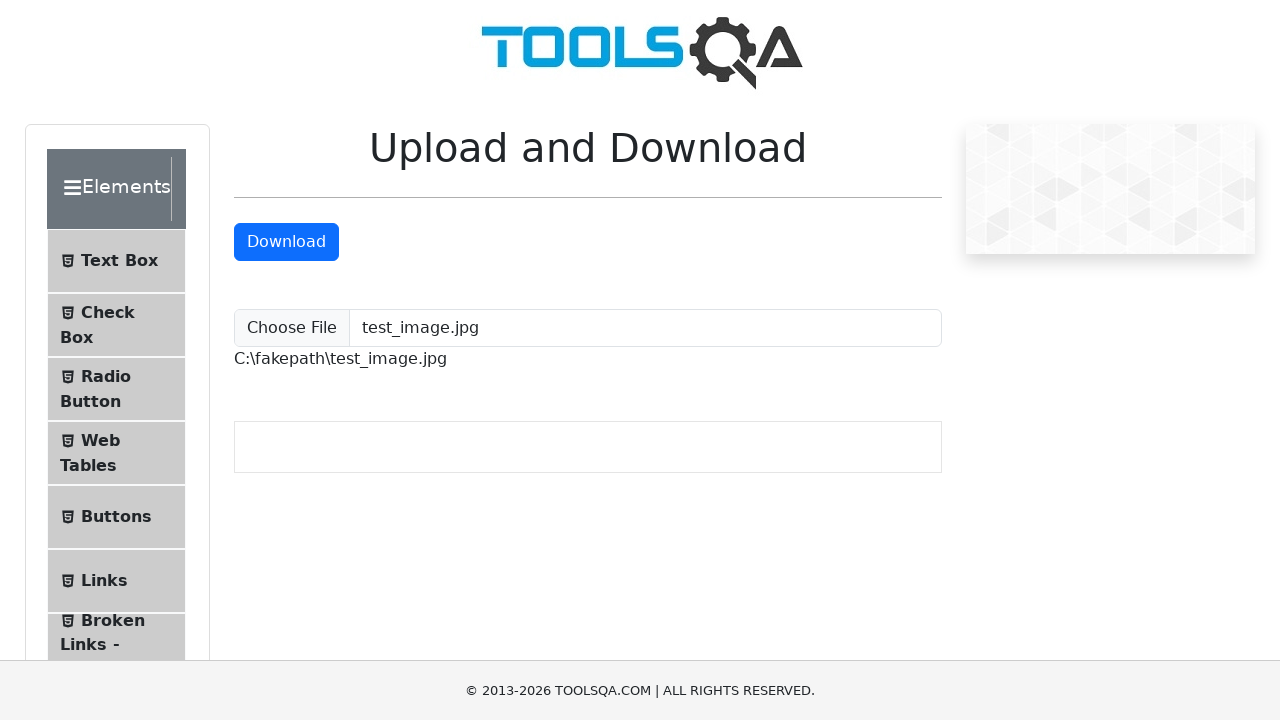

Cleaned up temporary test file and directory
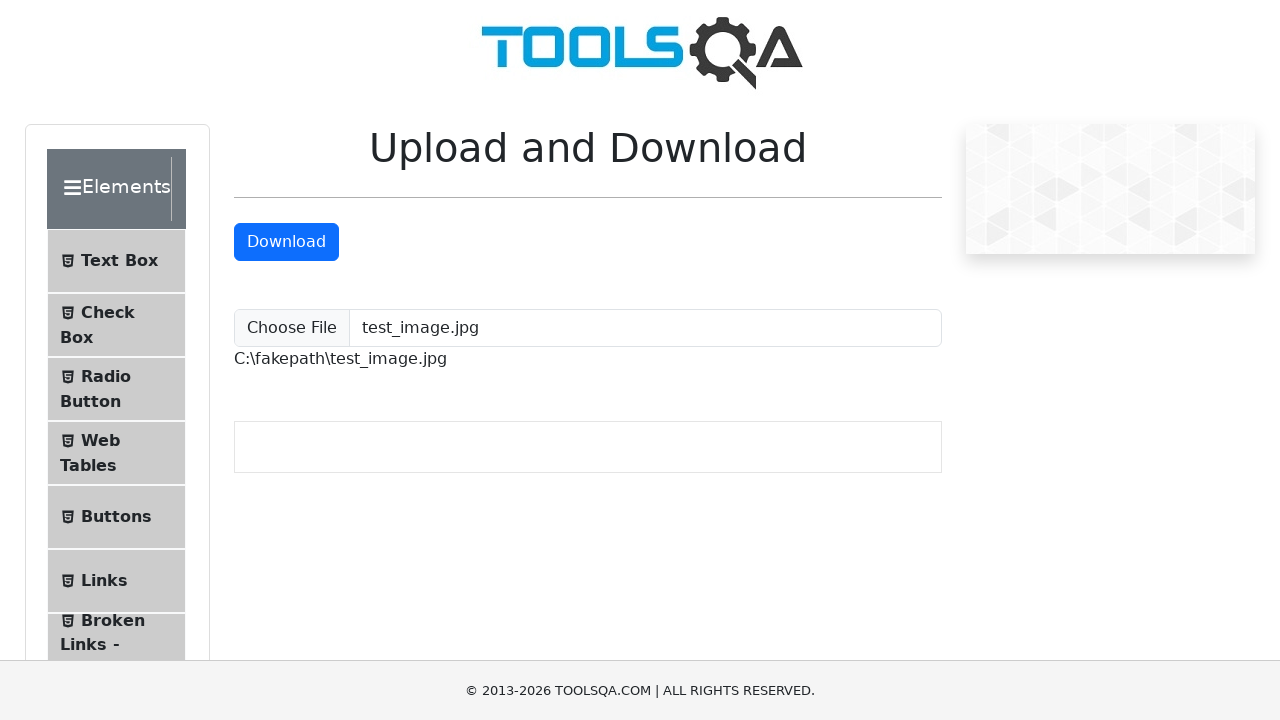

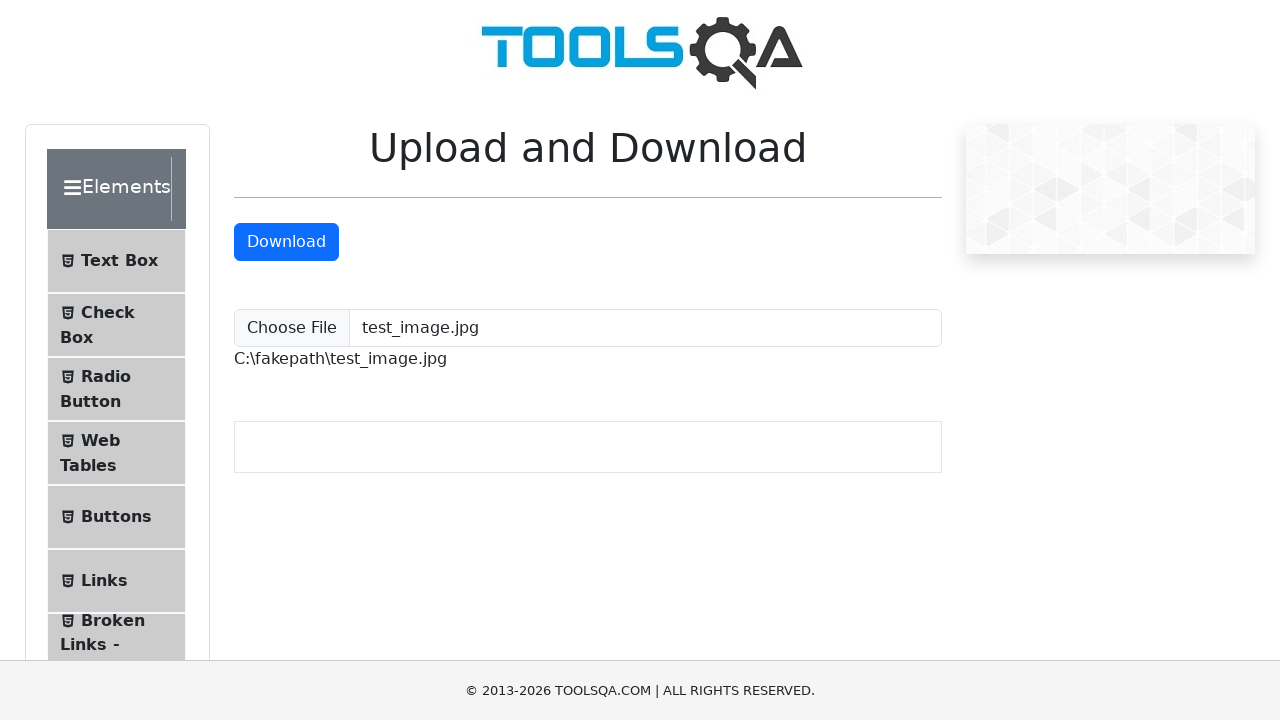